Tests form interactions on a practice Angular page by interacting with various form elements including input fields, checkboxes, and radio buttons using relative positioning to locate elements.

Starting URL: https://rahulshettyacademy.com/angularpractice/

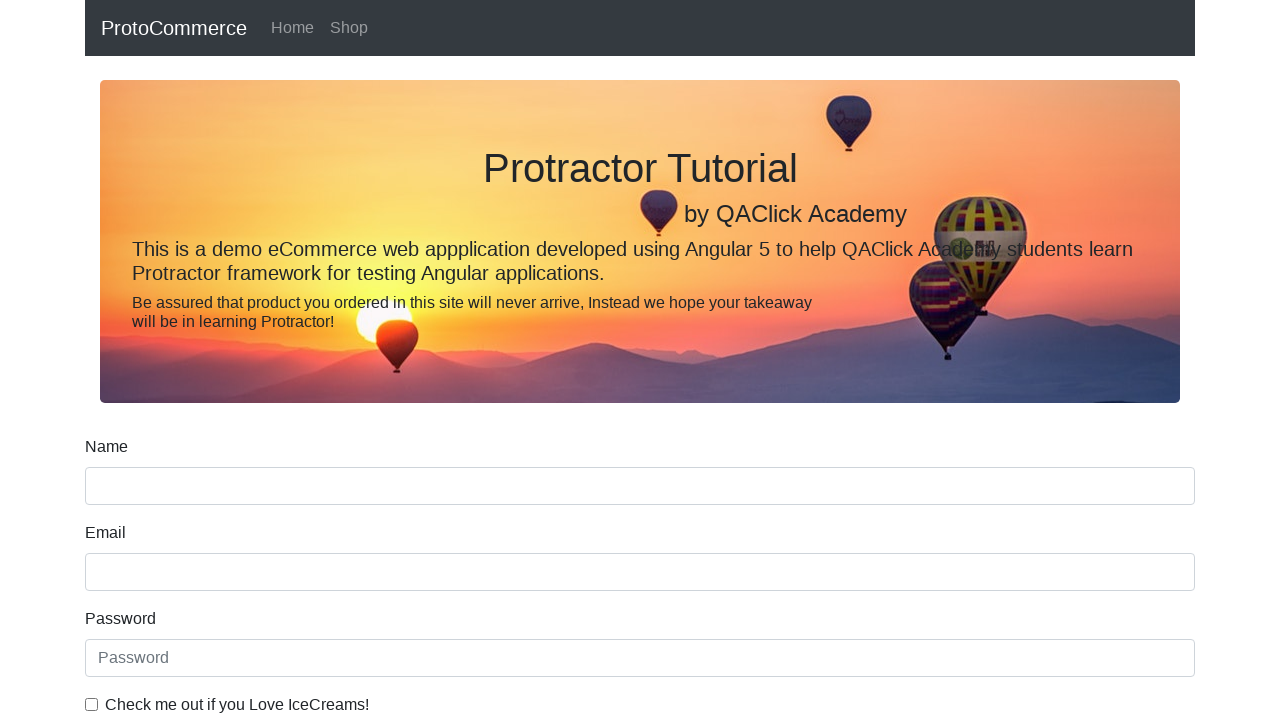

Located name input field
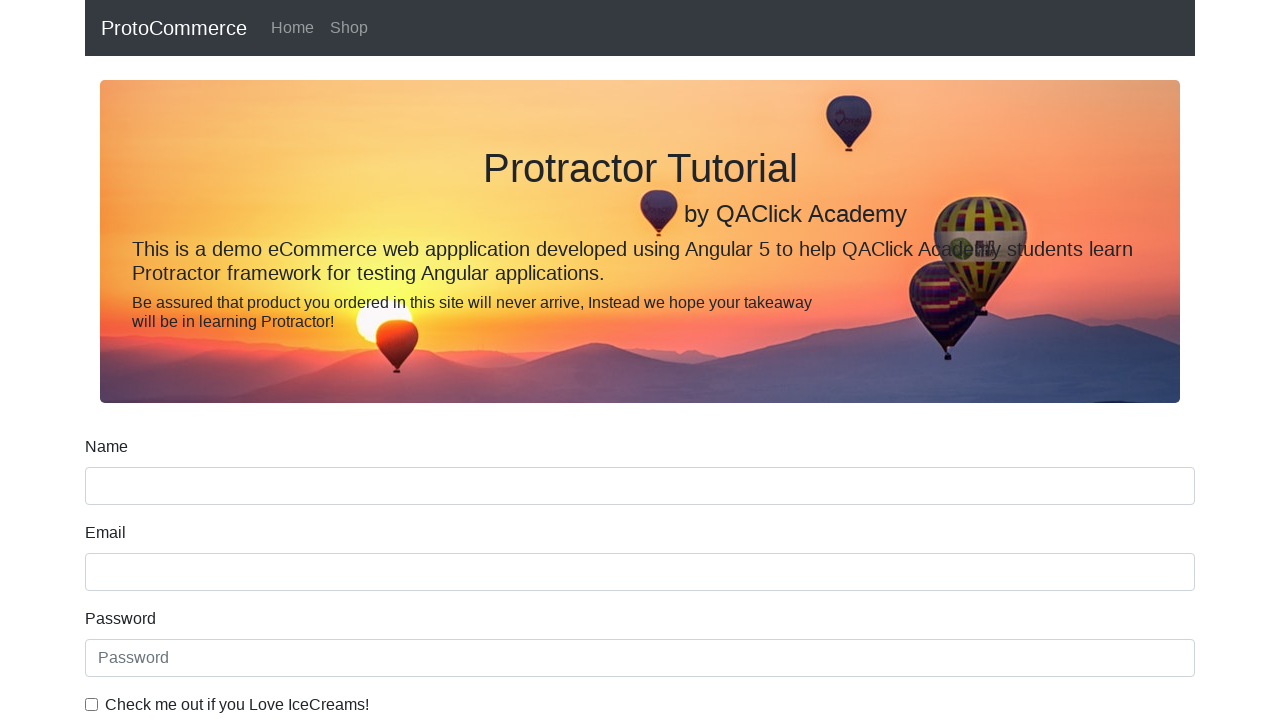

Retrieved and printed name label text
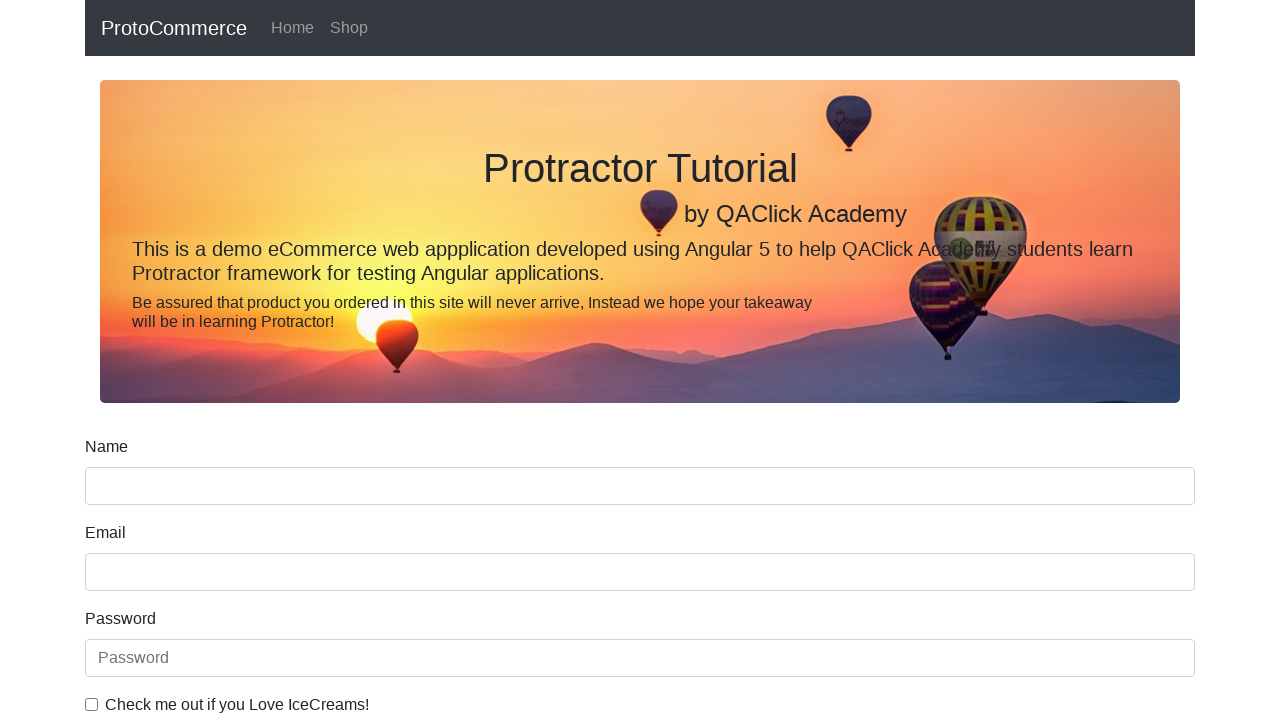

Clicked date of birth input field at (640, 412) on input[name='bday']
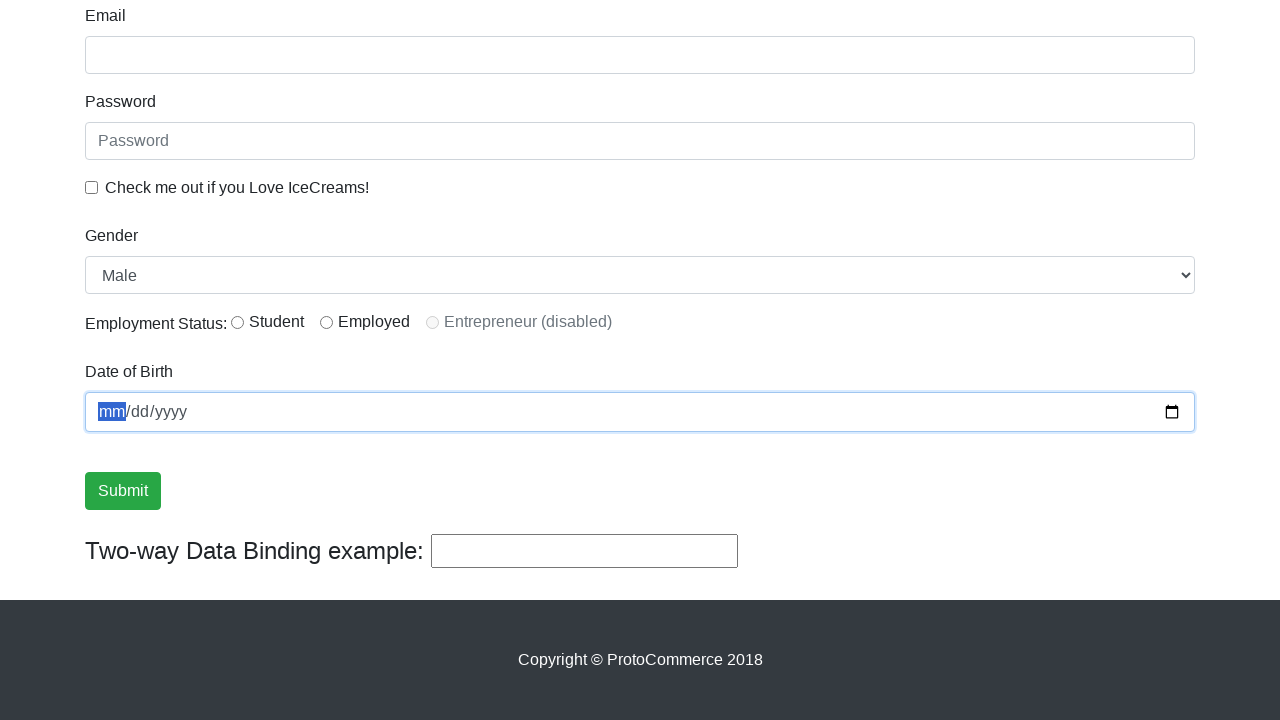

Clicked ice cream checkbox at (92, 187) on #exampleCheck1
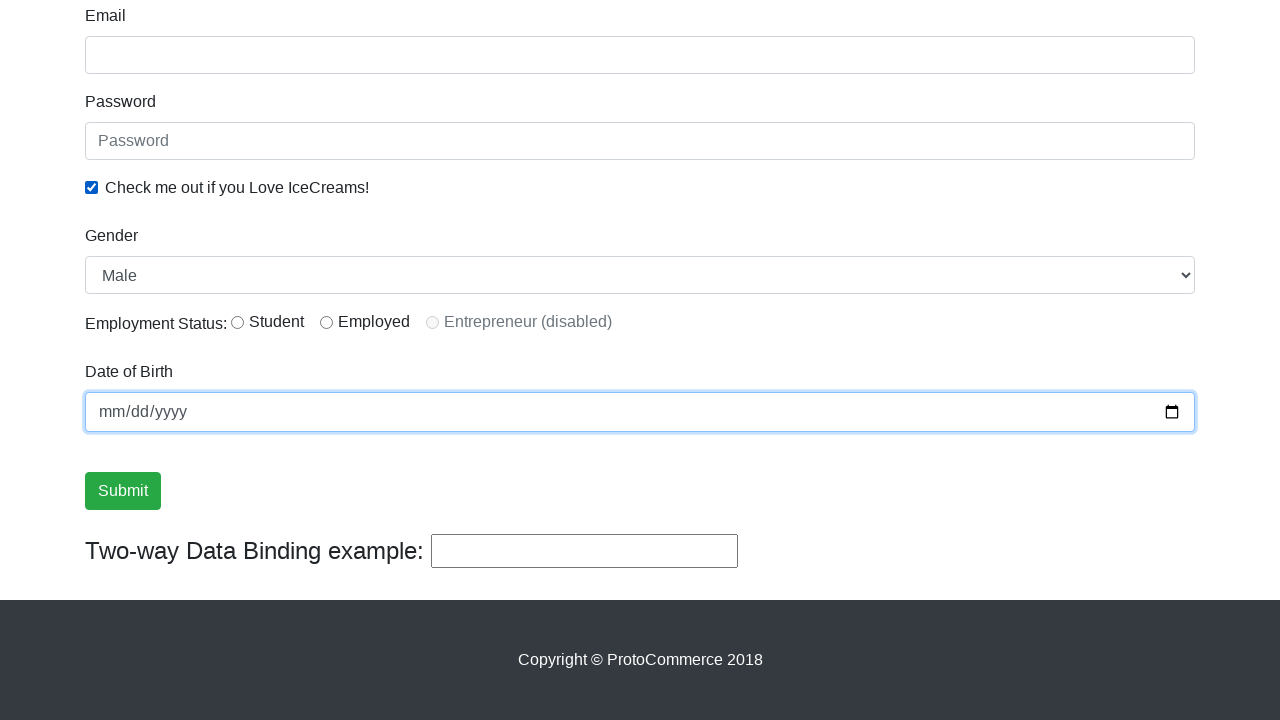

Retrieved and printed radio button label text
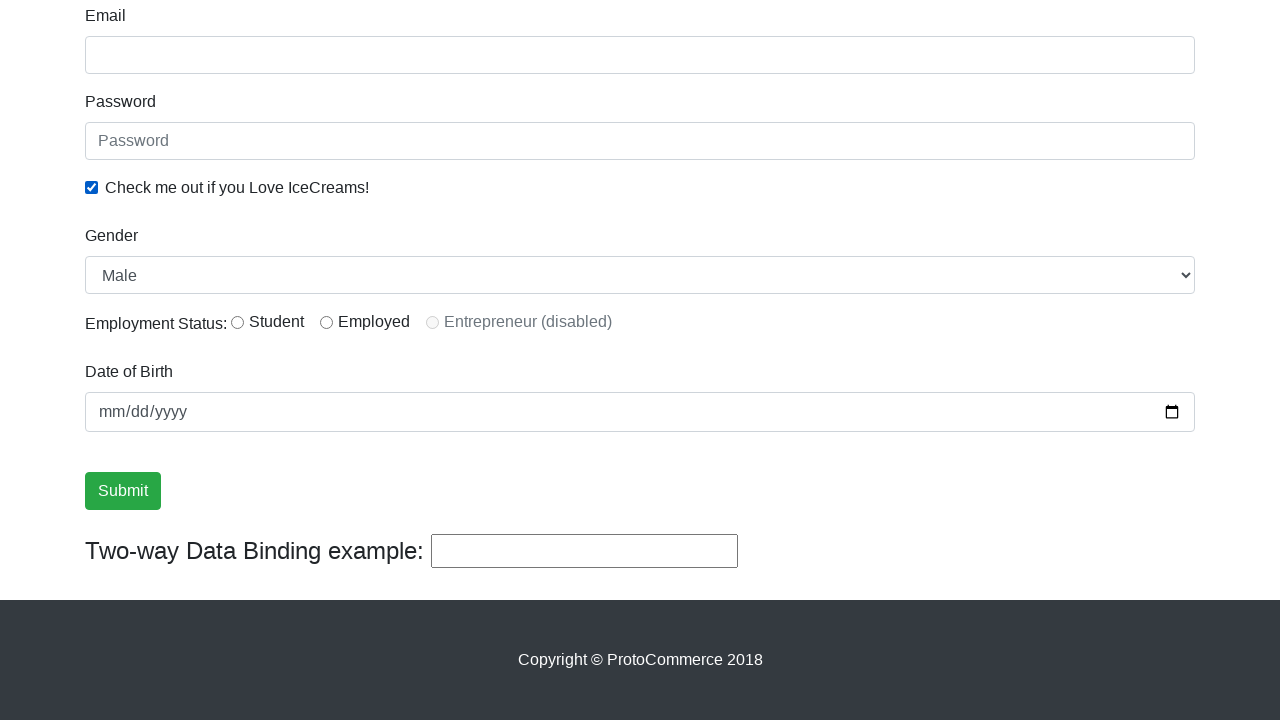

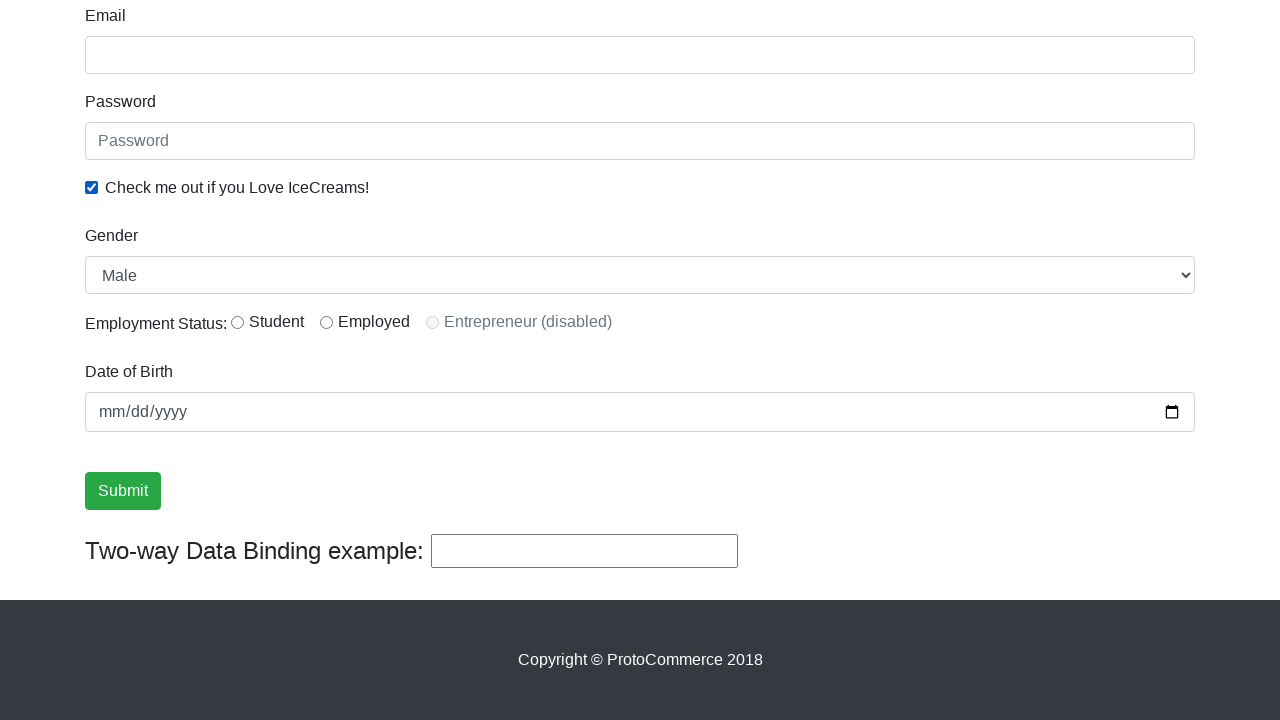